Tests browser window handling by opening new tabs and switching between them to verify content

Starting URL: https://demoqa.com/browser-windows

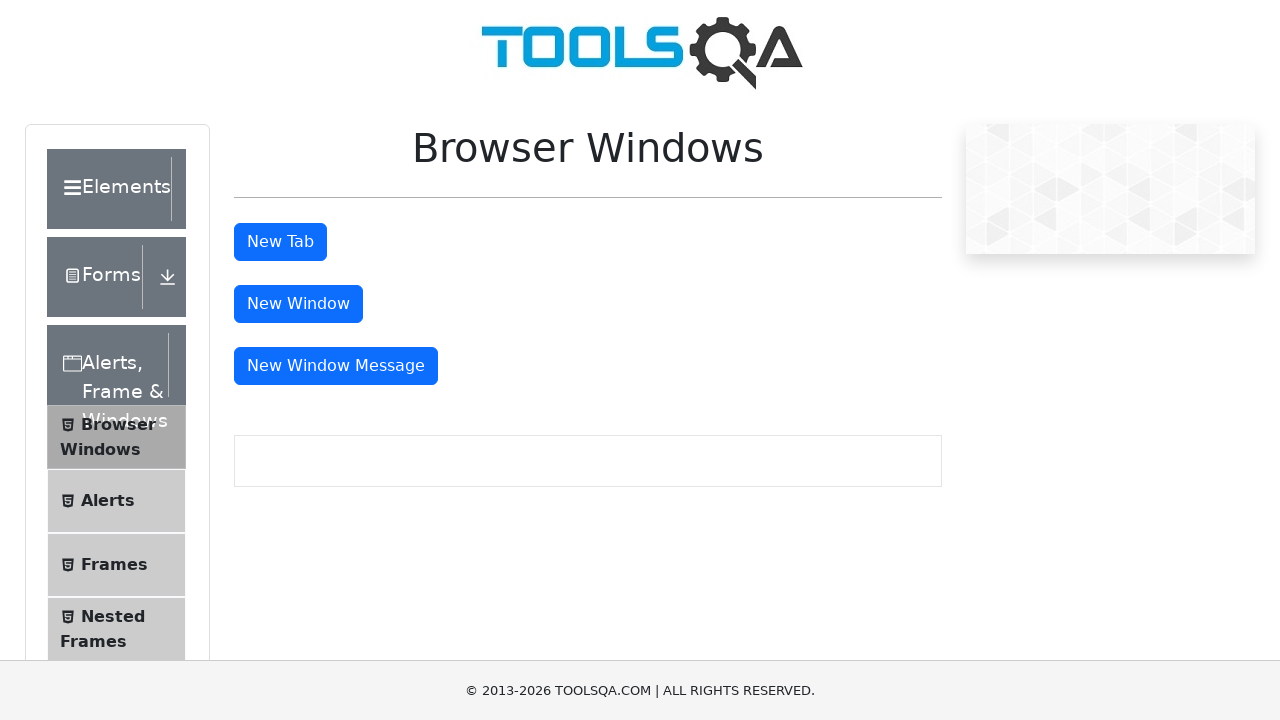

Clicked tab button to open new tab at (280, 242) on #tabButton
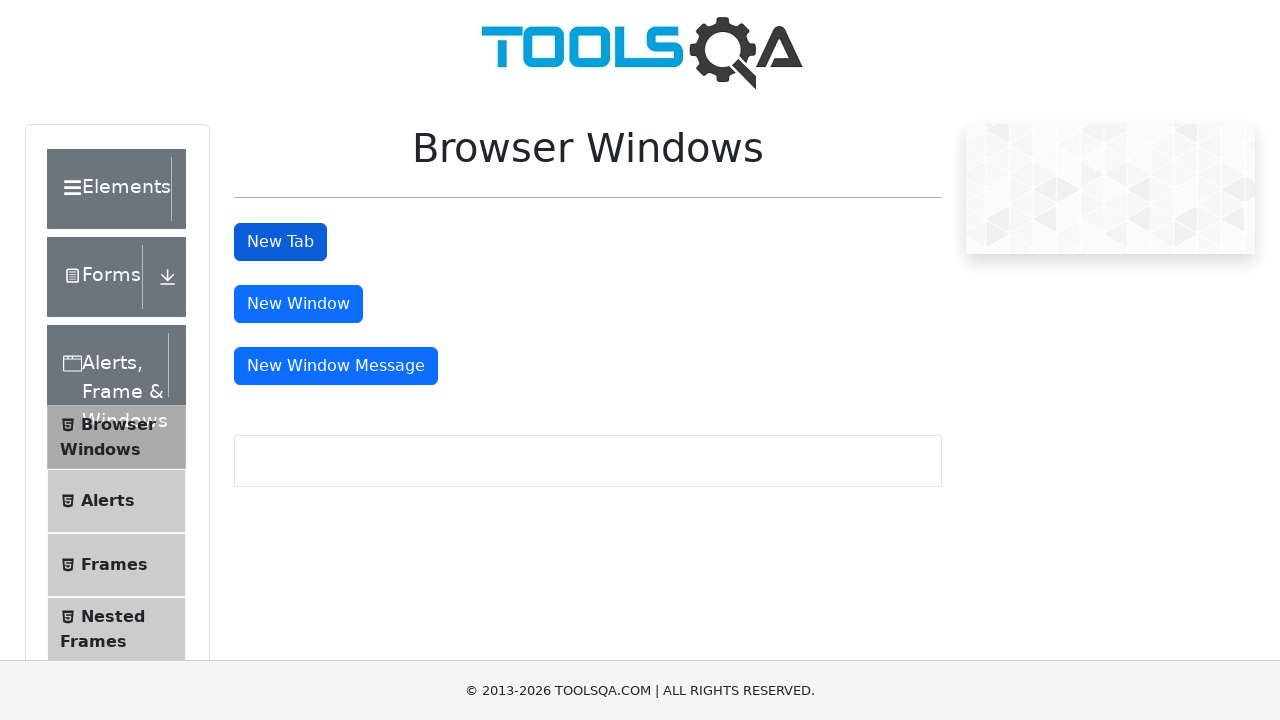

Waited for sample page header to load in new tab
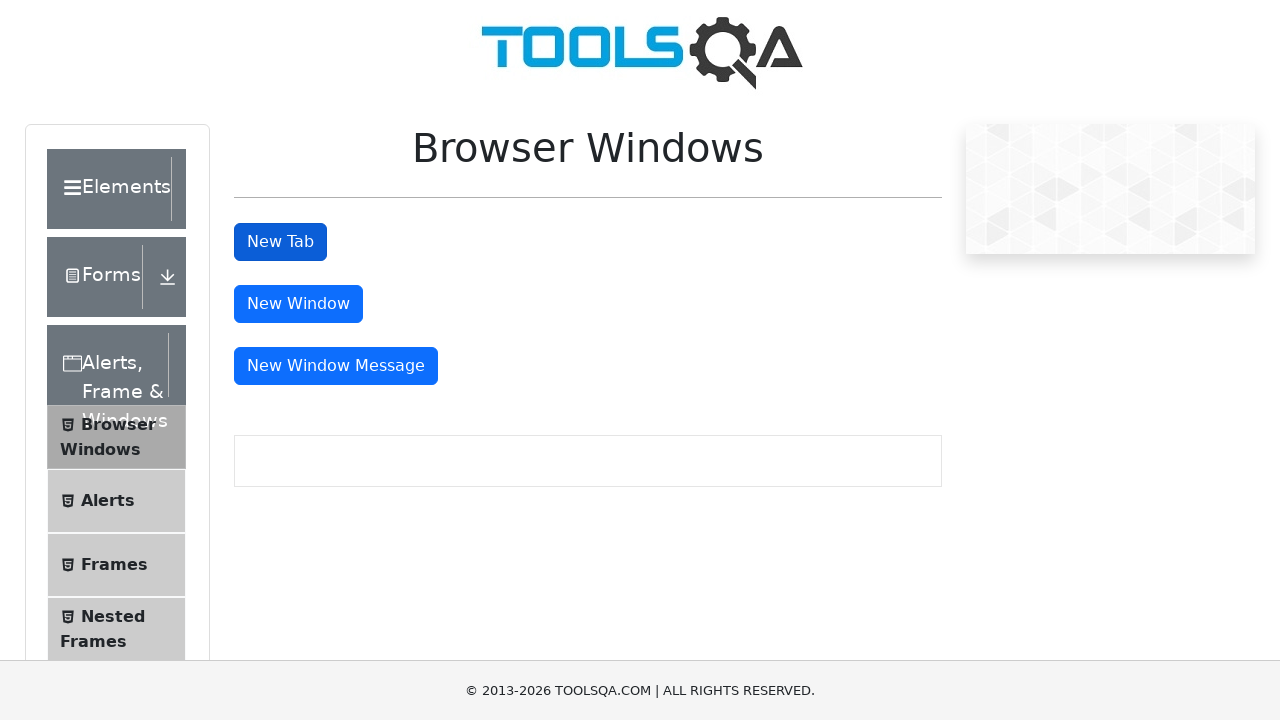

Retrieved header text from new tab: 'This is a sample page'
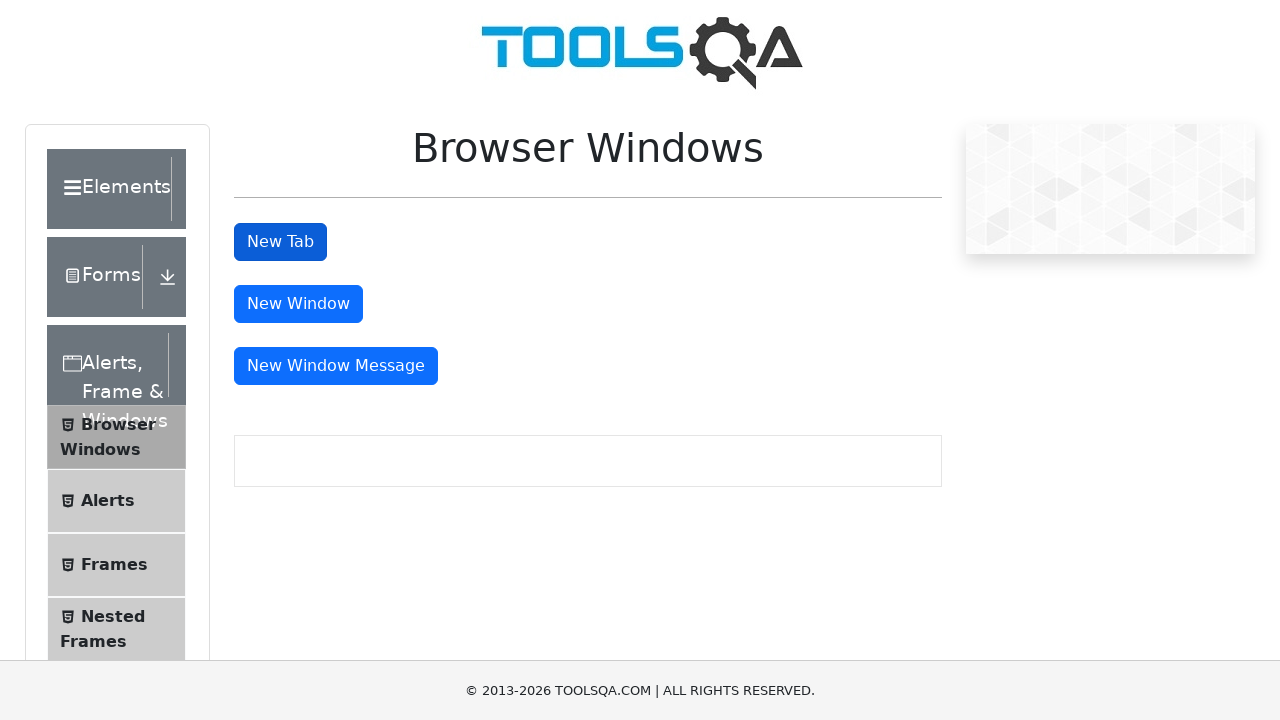

Clicked message window button to open new window at (336, 366) on #messageWindowButton
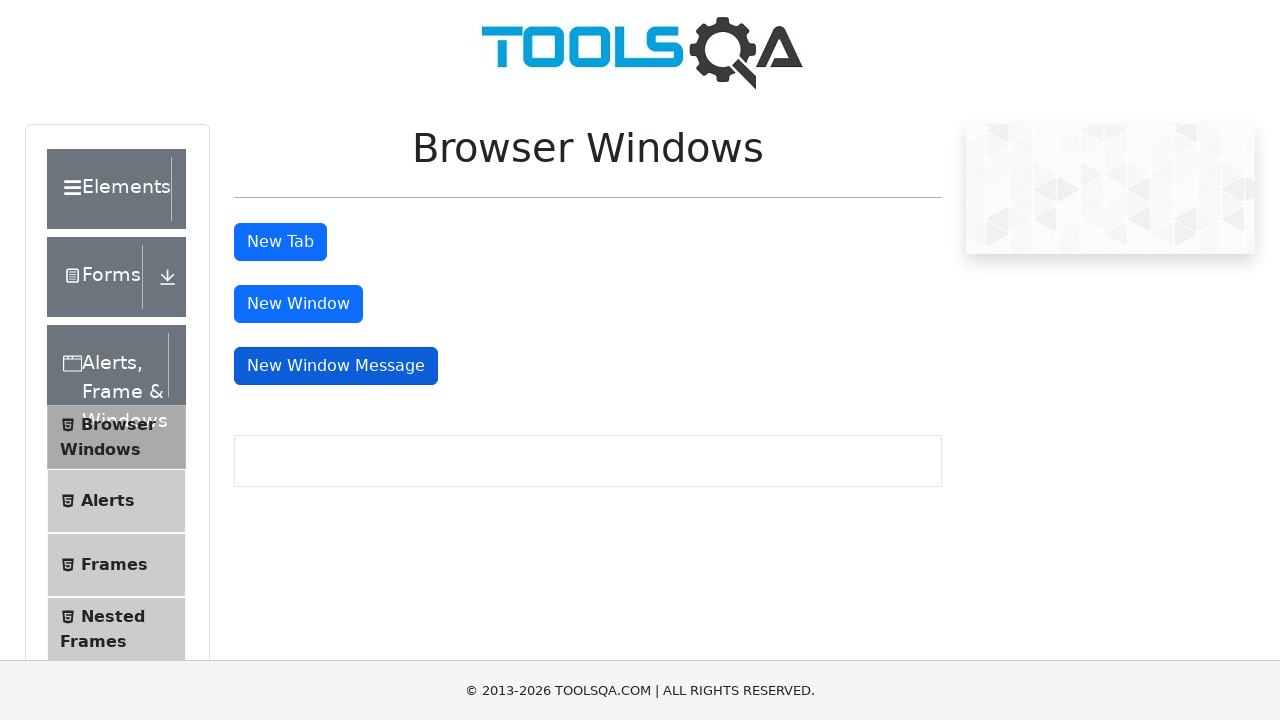

Waited for knowledge message content to load in message window
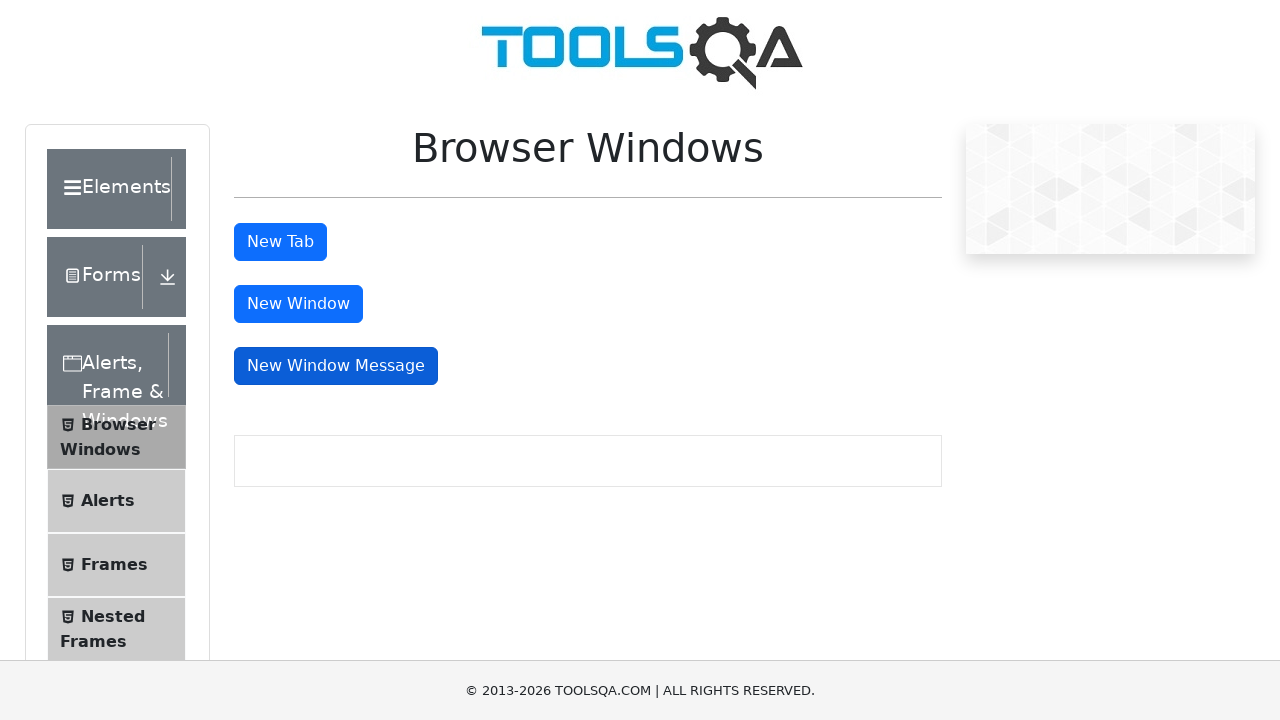

Retrieved message text from message window: 'Knowledge increases by sharing but not by saving. Please share this website with your friends and in your organization.'
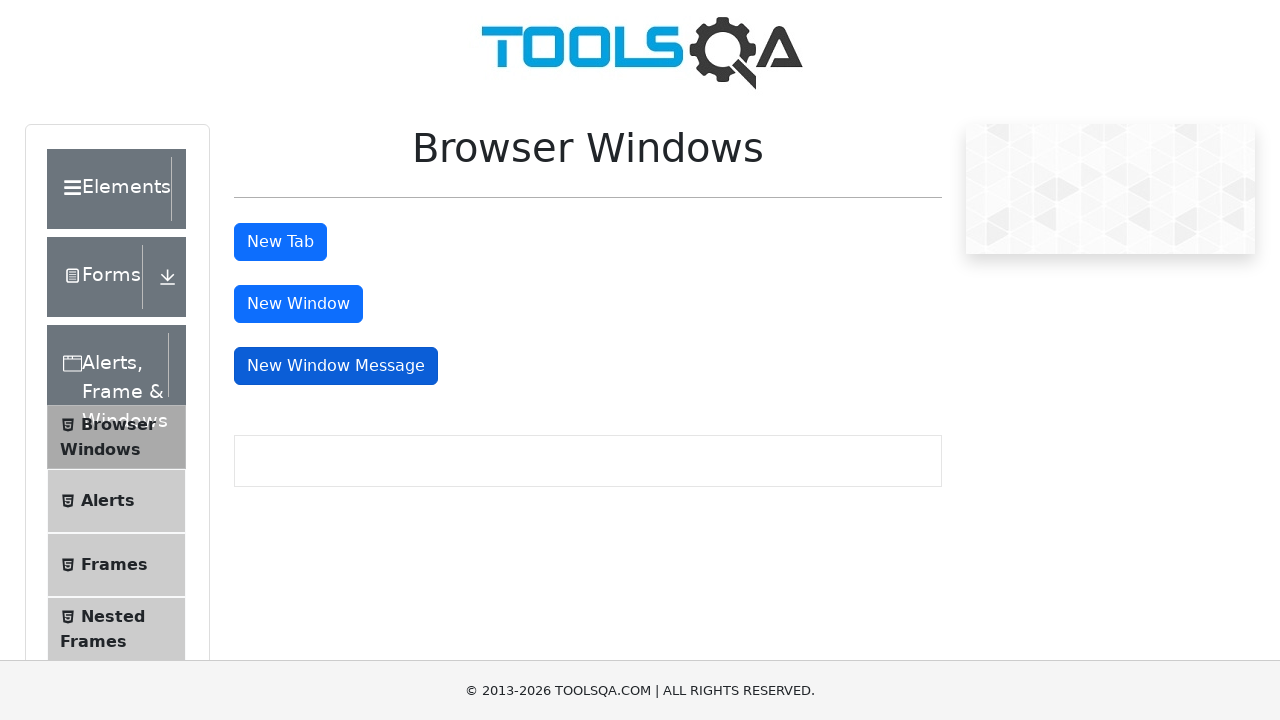

Brought original page to front
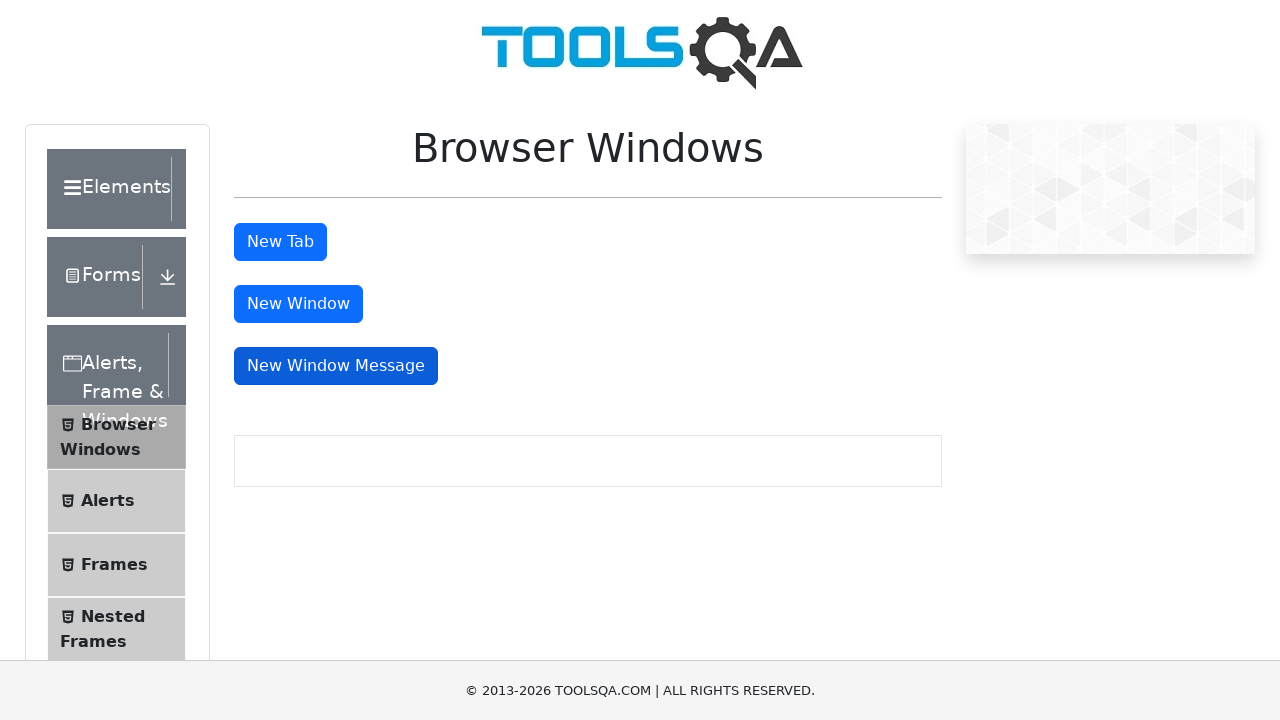

Verified original page title: 'demosite'
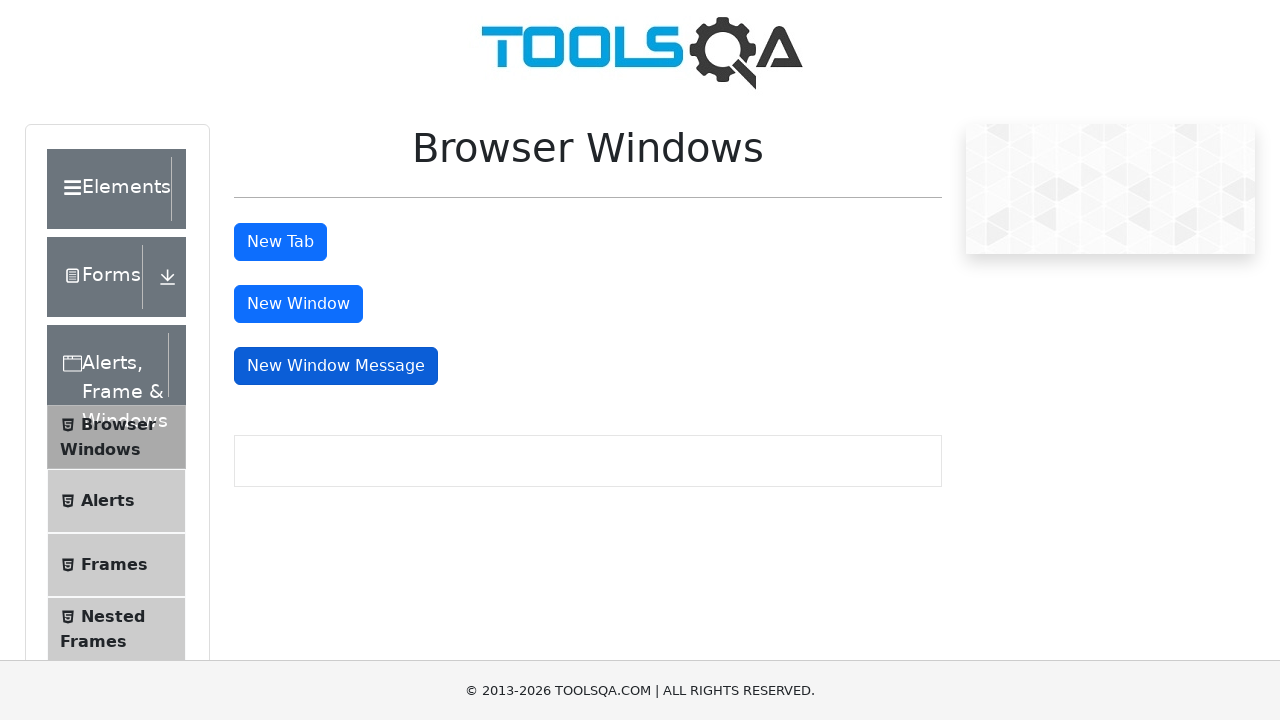

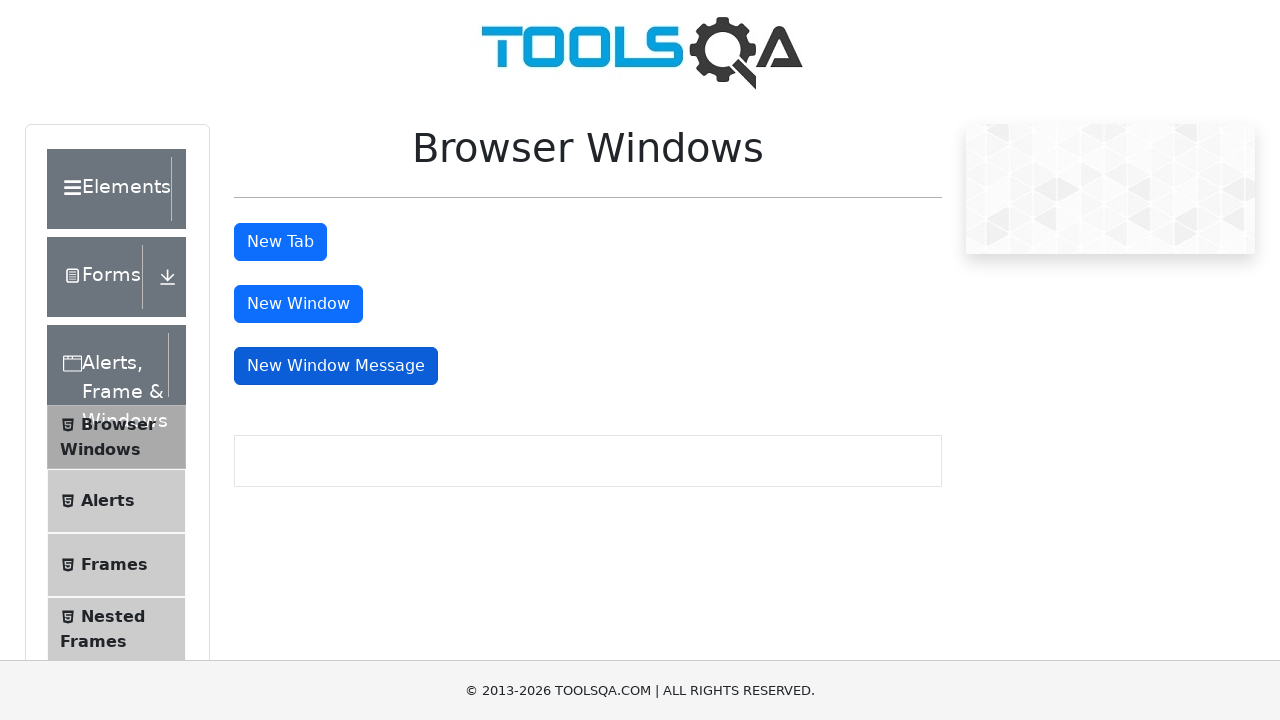